Tests checkbox functionality by selecting all day checkboxes and then unchecking them all on a test automation practice page

Starting URL: https://testautomationpractice.blogspot.com/

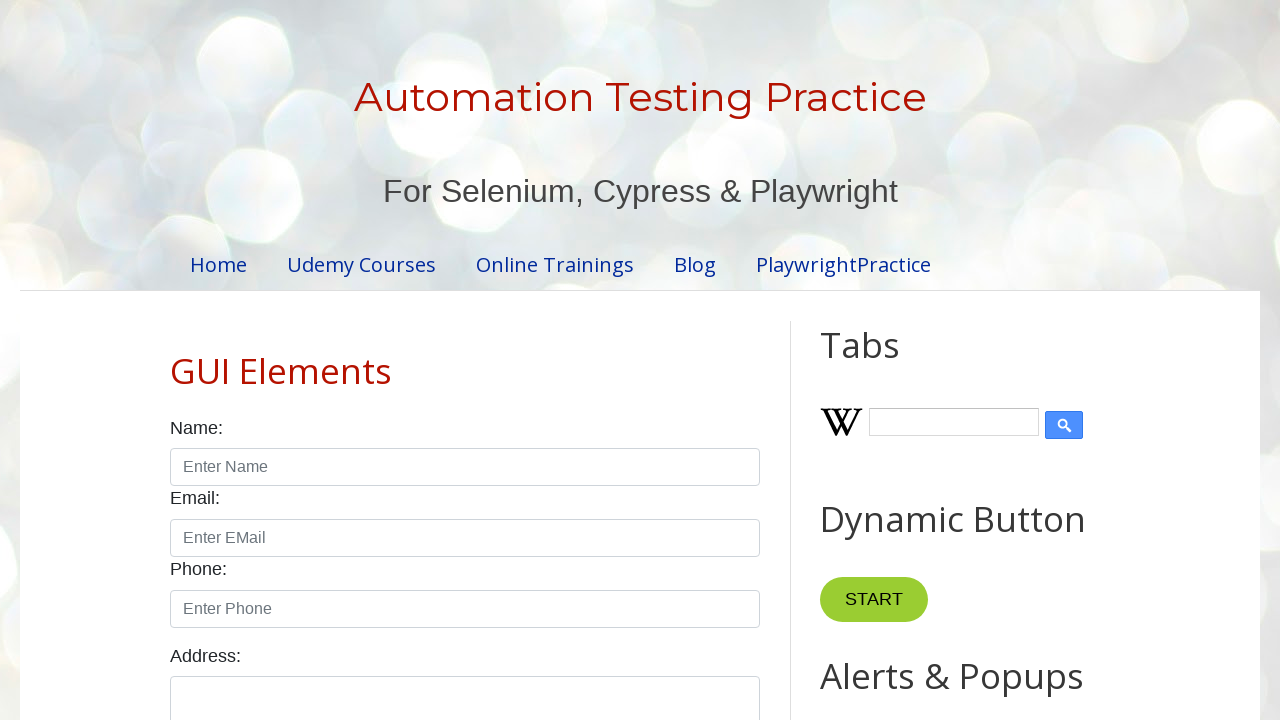

Navigated to test automation practice page
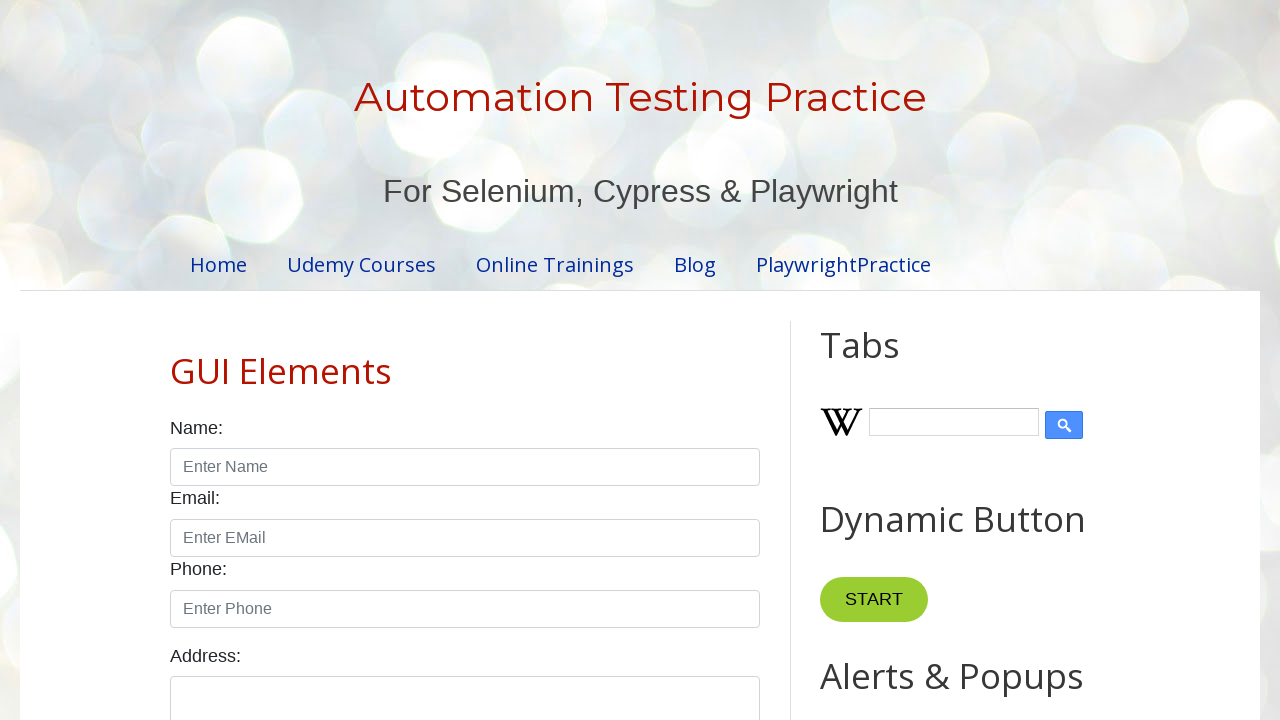

Located all day checkboxes
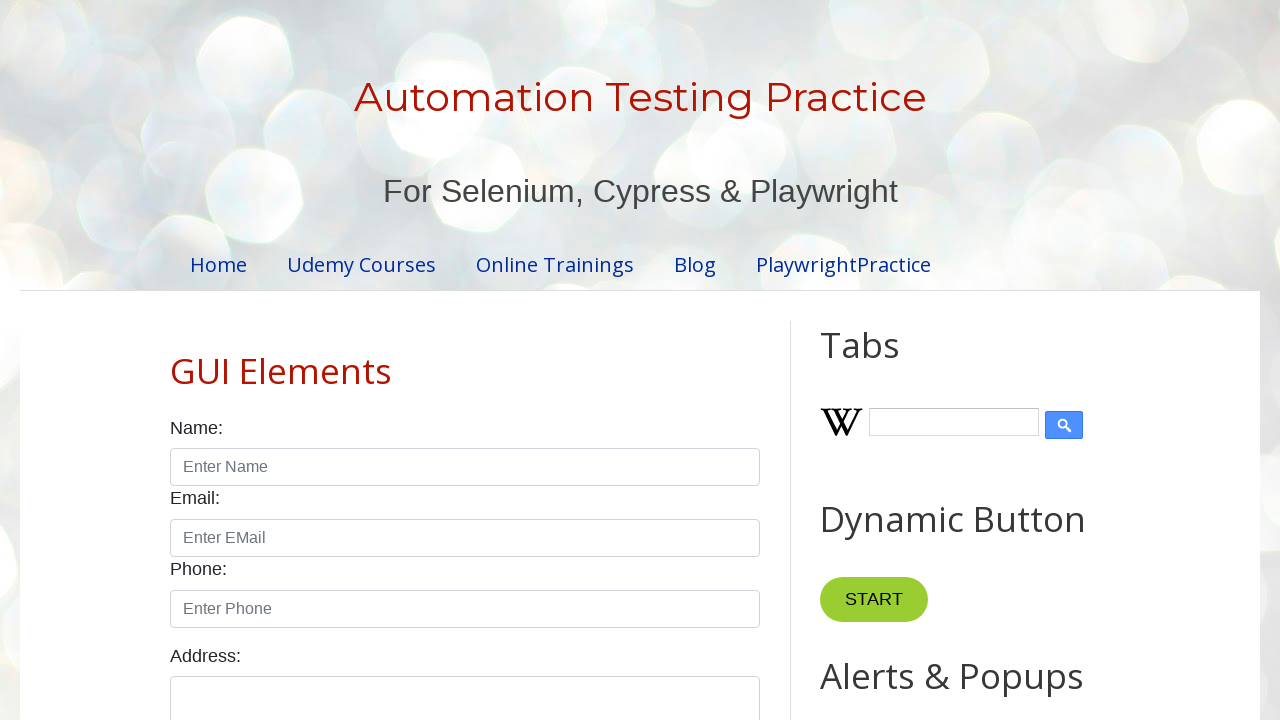

Found 7 day checkboxes
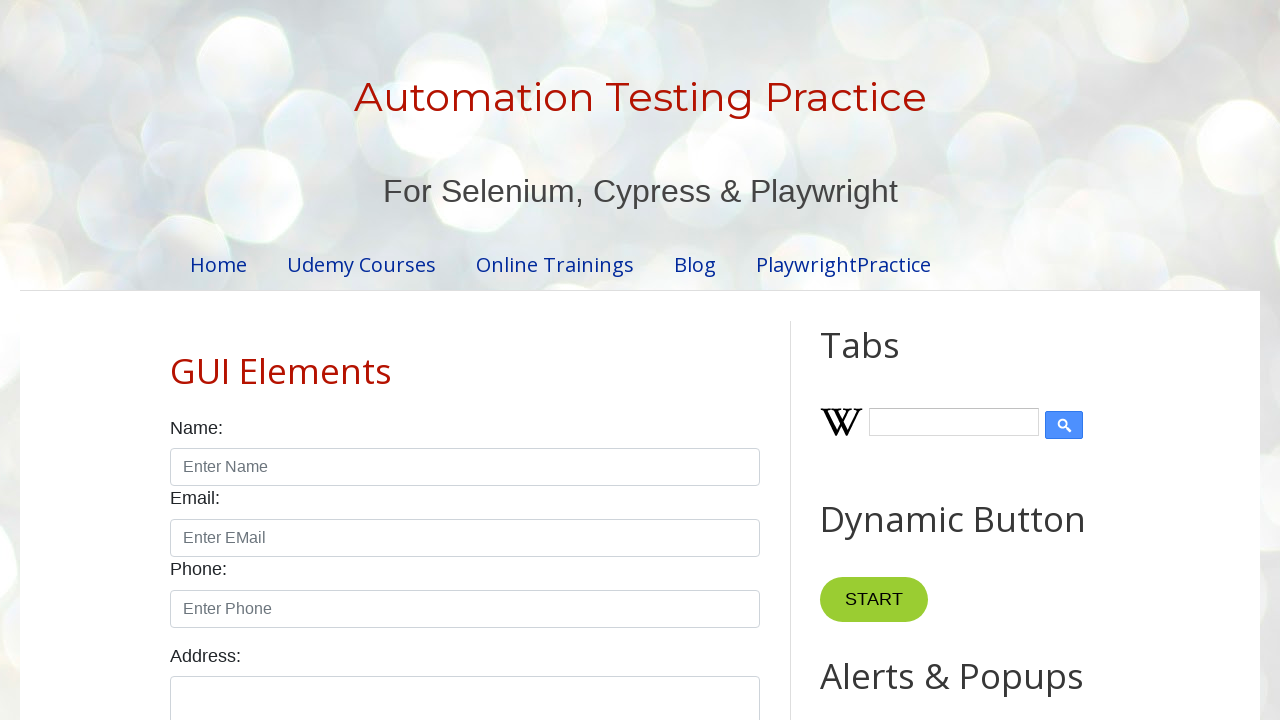

Checked day checkbox 1 of 7 at (176, 360) on xpath=//label[contains(text(),'Days:')]/../div//input >> nth=0
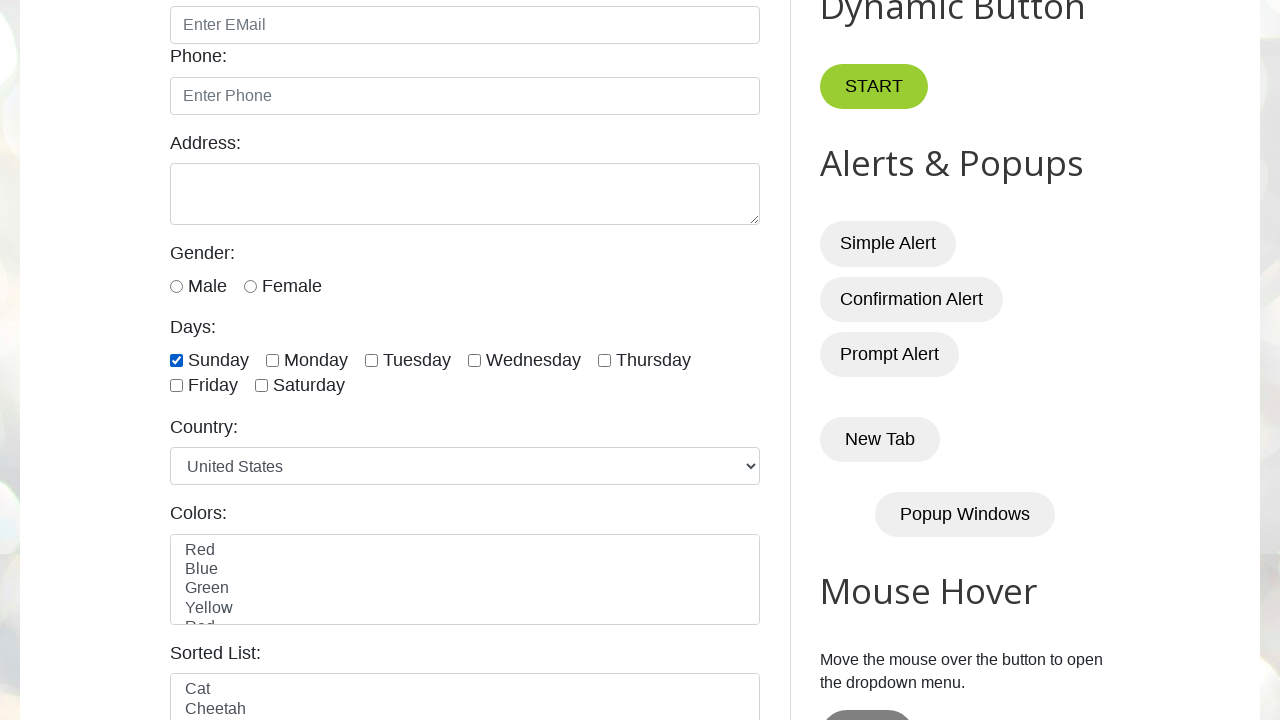

Checked day checkbox 2 of 7 at (272, 360) on xpath=//label[contains(text(),'Days:')]/../div//input >> nth=1
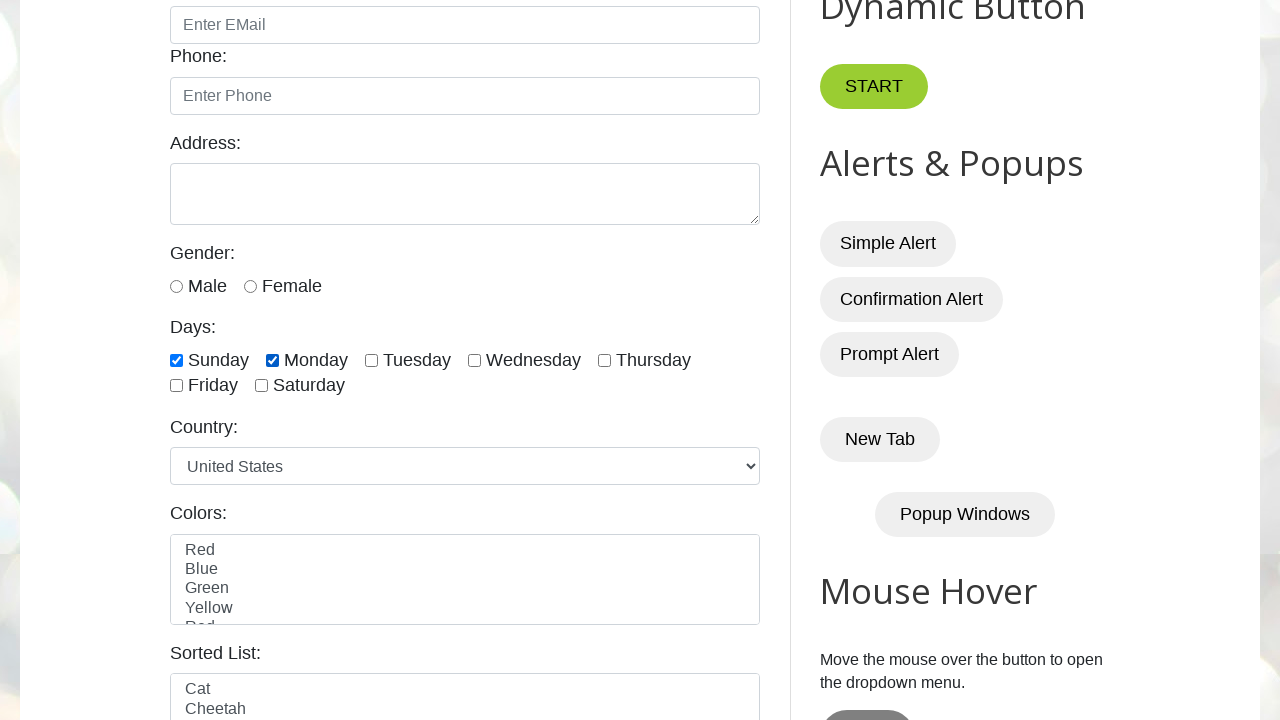

Checked day checkbox 3 of 7 at (372, 360) on xpath=//label[contains(text(),'Days:')]/../div//input >> nth=2
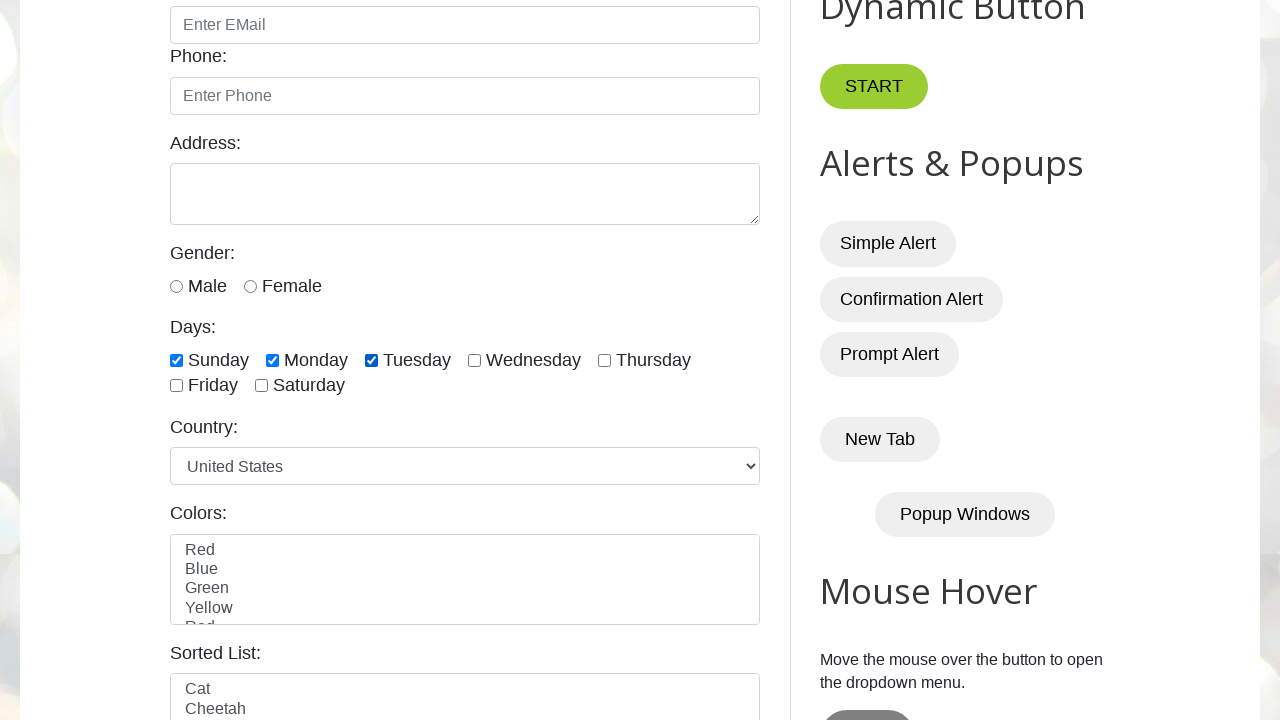

Checked day checkbox 4 of 7 at (474, 360) on xpath=//label[contains(text(),'Days:')]/../div//input >> nth=3
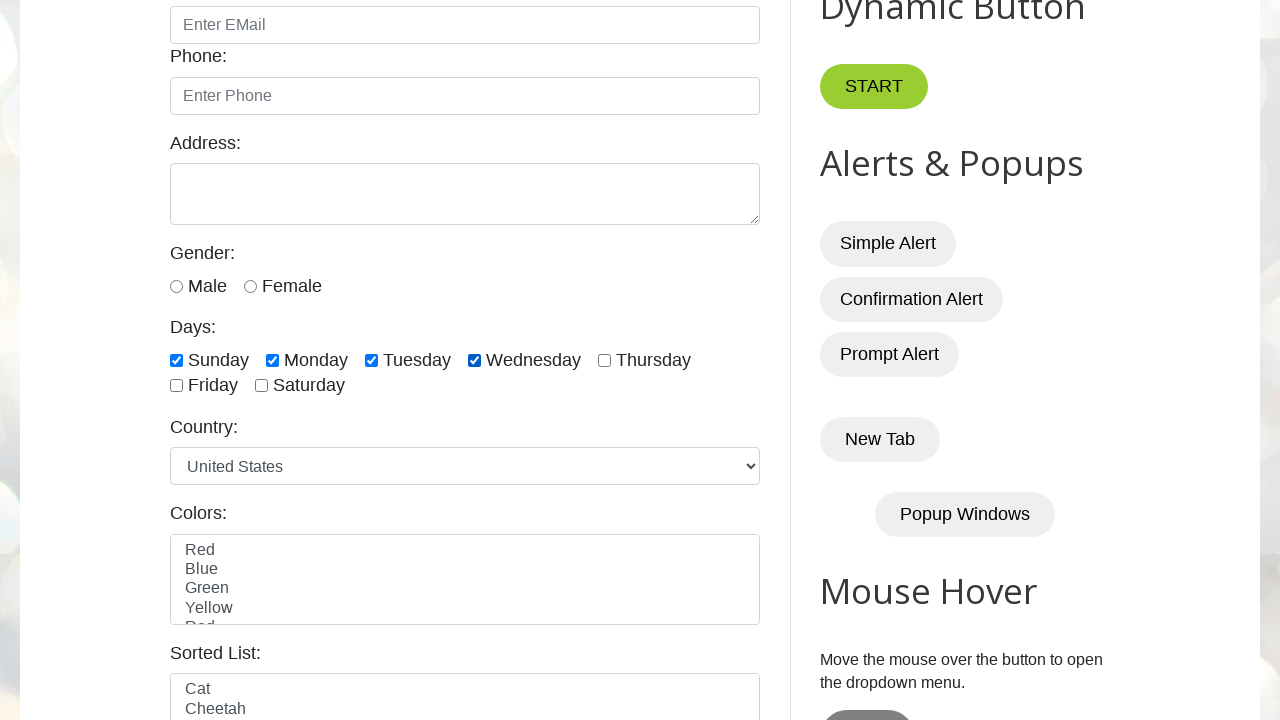

Checked day checkbox 5 of 7 at (604, 360) on xpath=//label[contains(text(),'Days:')]/../div//input >> nth=4
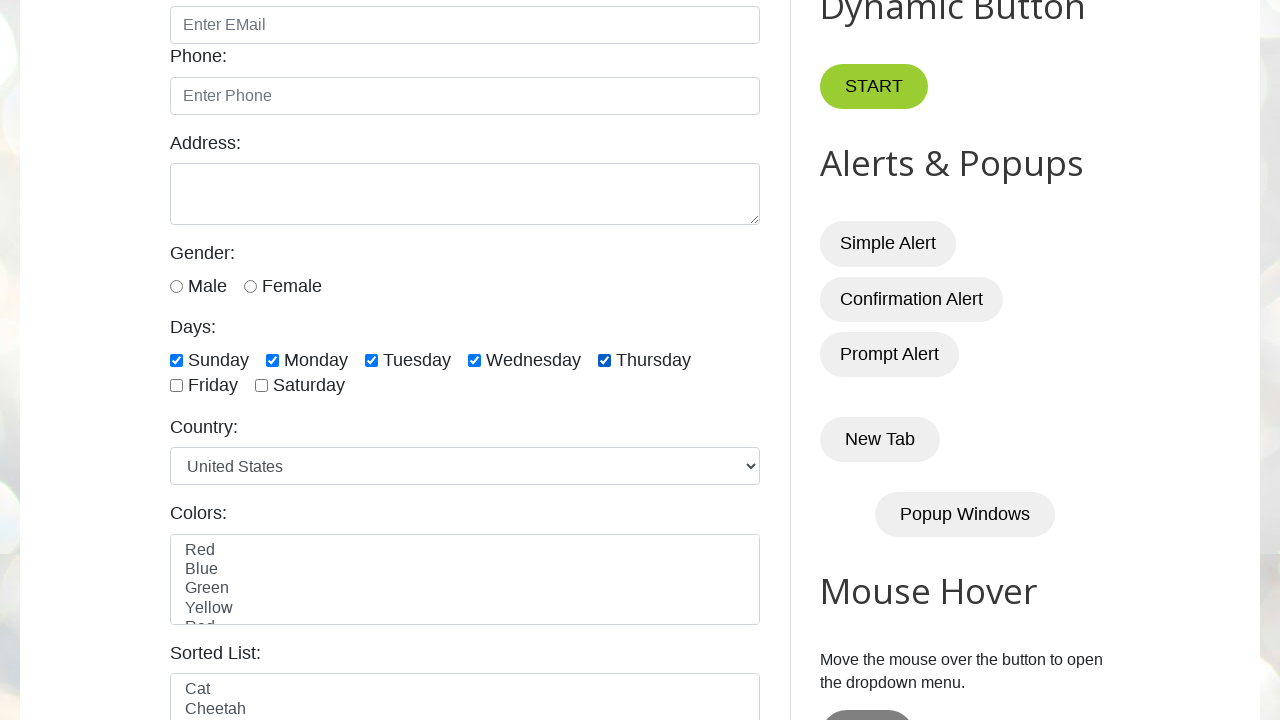

Checked day checkbox 6 of 7 at (176, 386) on xpath=//label[contains(text(),'Days:')]/../div//input >> nth=5
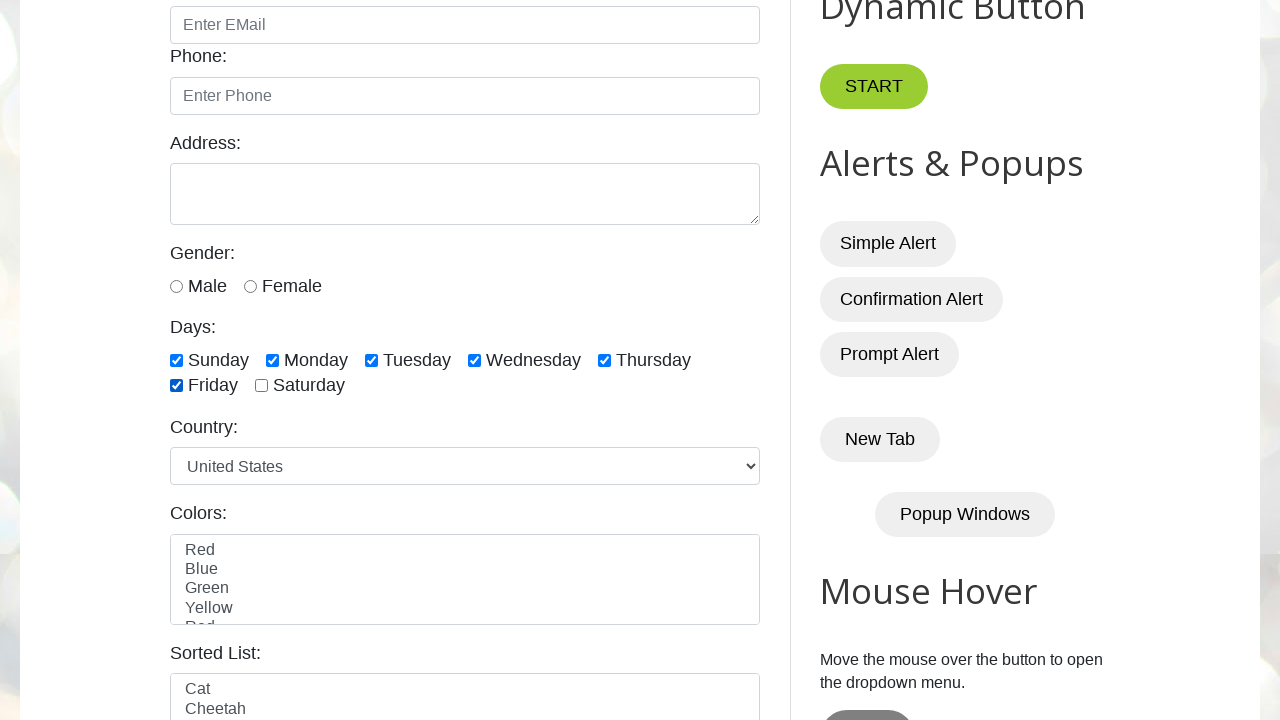

Checked day checkbox 7 of 7 at (262, 386) on xpath=//label[contains(text(),'Days:')]/../div//input >> nth=6
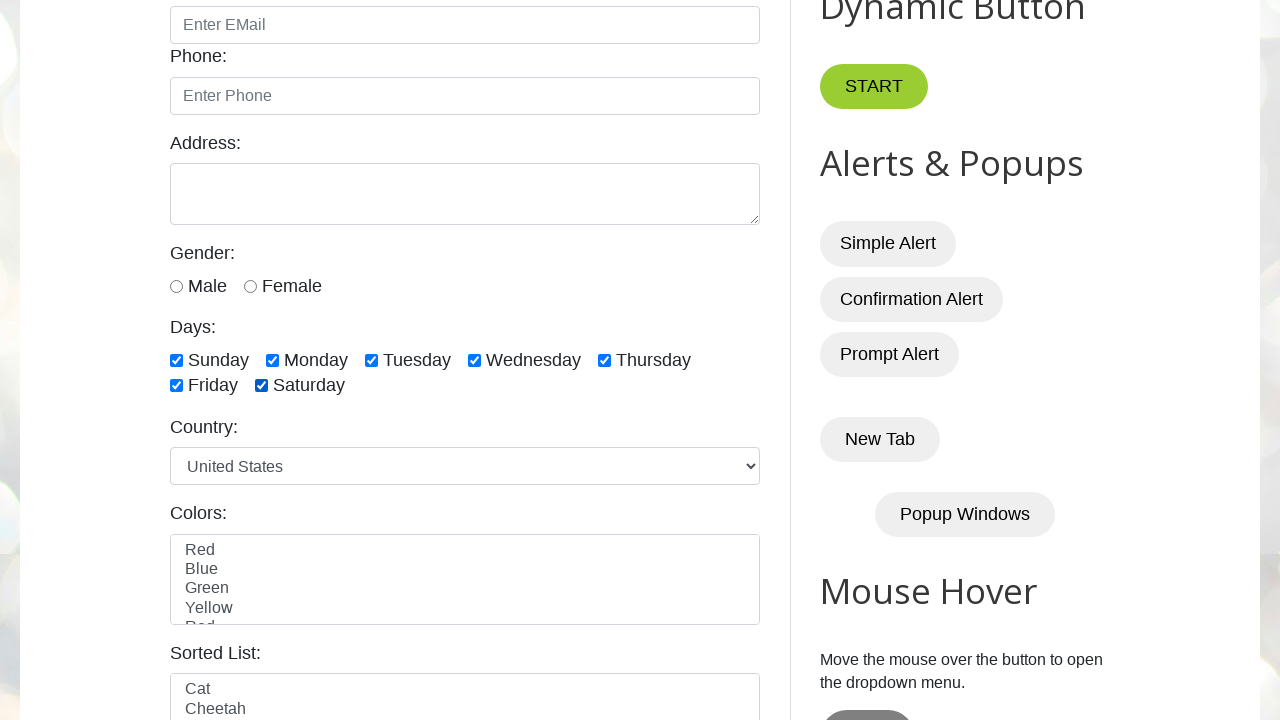

Unchecked day checkbox 1 of 7 at (176, 360) on xpath=//label[contains(text(),'Days:')]/../div//input >> nth=0
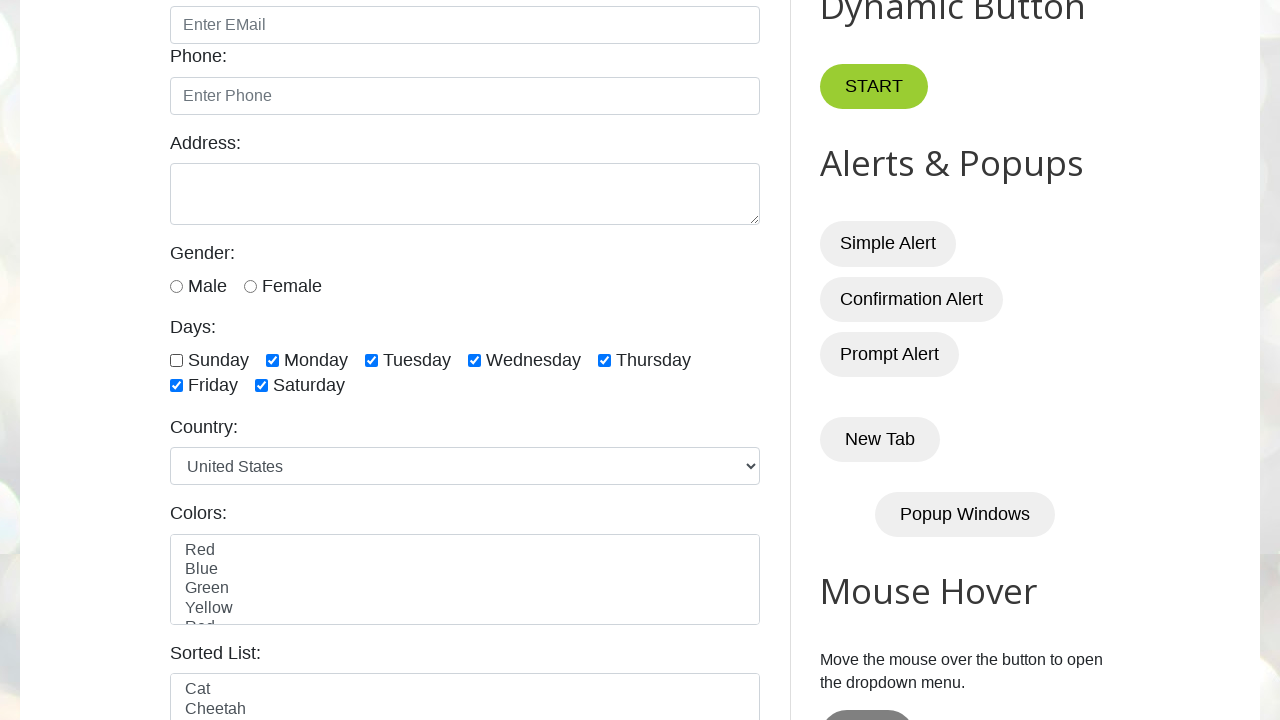

Unchecked day checkbox 2 of 7 at (272, 360) on xpath=//label[contains(text(),'Days:')]/../div//input >> nth=1
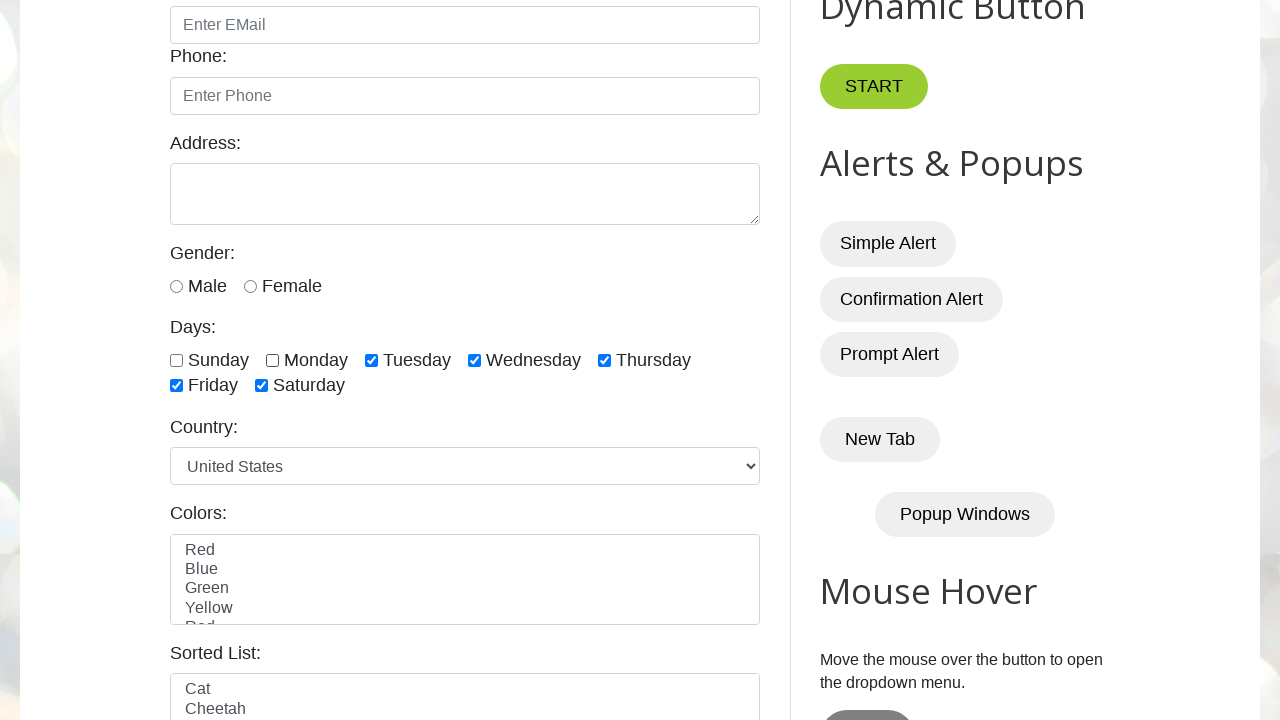

Unchecked day checkbox 3 of 7 at (372, 360) on xpath=//label[contains(text(),'Days:')]/../div//input >> nth=2
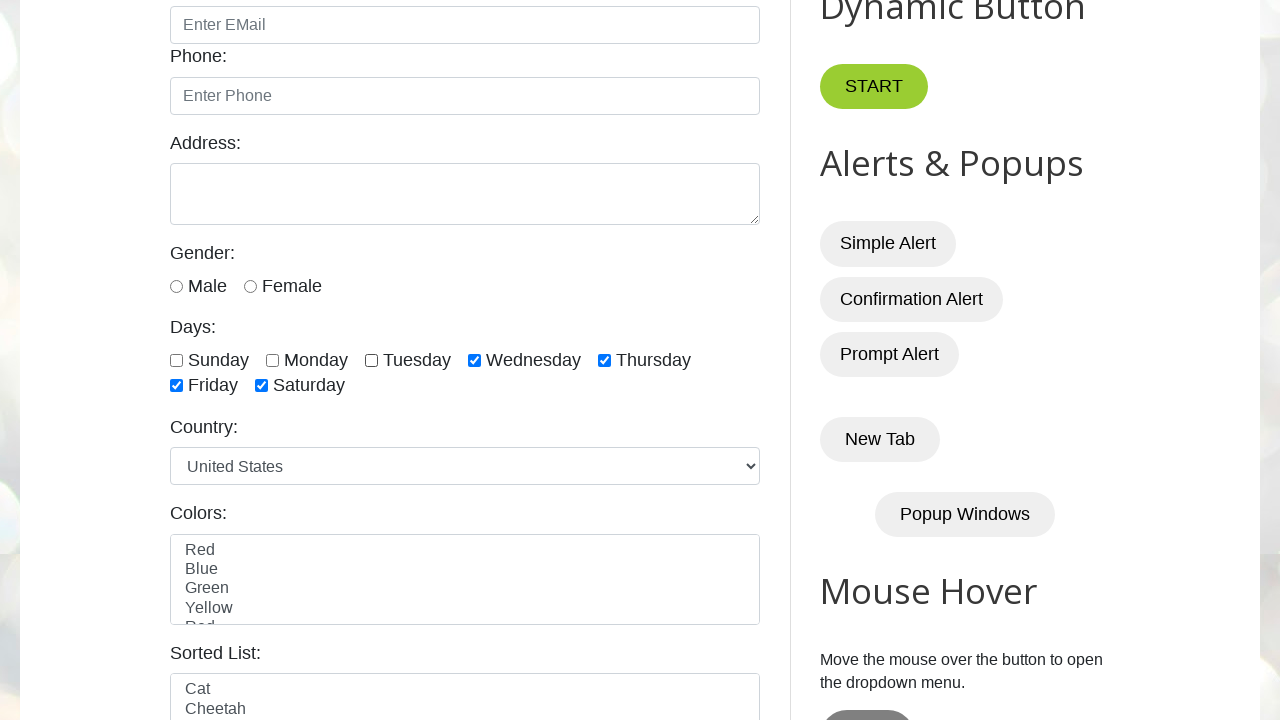

Unchecked day checkbox 4 of 7 at (474, 360) on xpath=//label[contains(text(),'Days:')]/../div//input >> nth=3
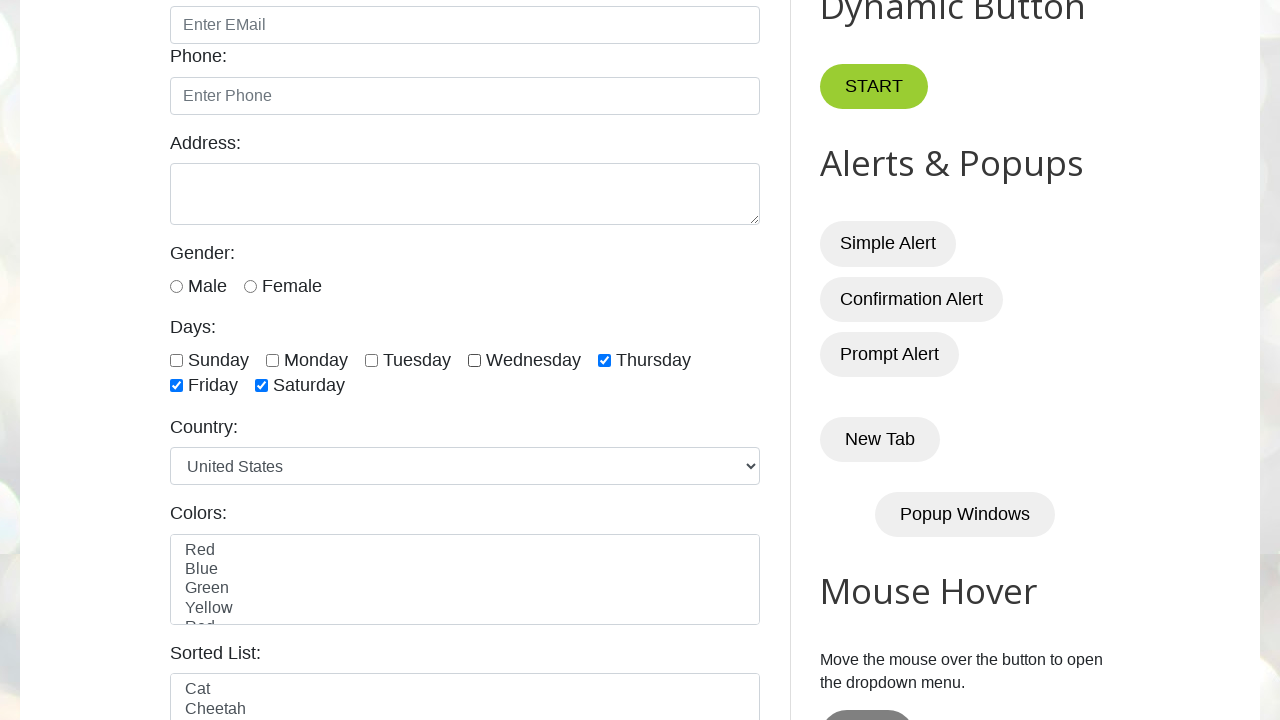

Unchecked day checkbox 5 of 7 at (604, 360) on xpath=//label[contains(text(),'Days:')]/../div//input >> nth=4
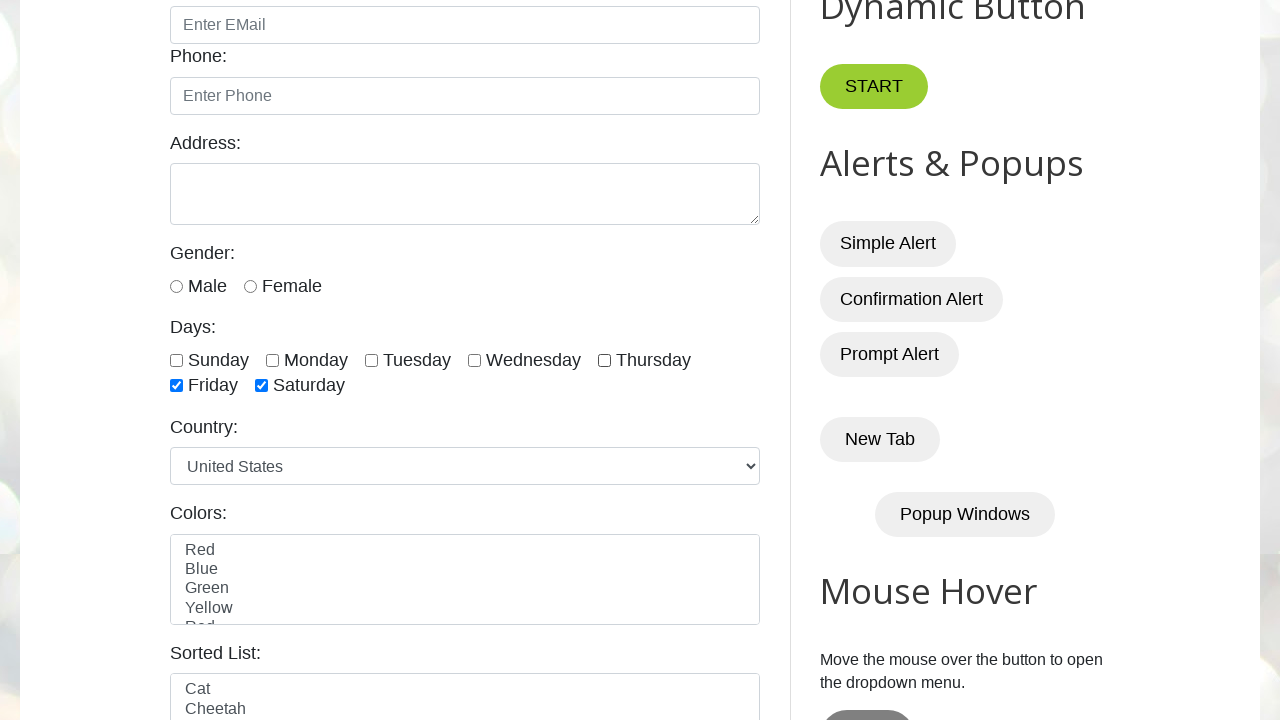

Unchecked day checkbox 6 of 7 at (176, 386) on xpath=//label[contains(text(),'Days:')]/../div//input >> nth=5
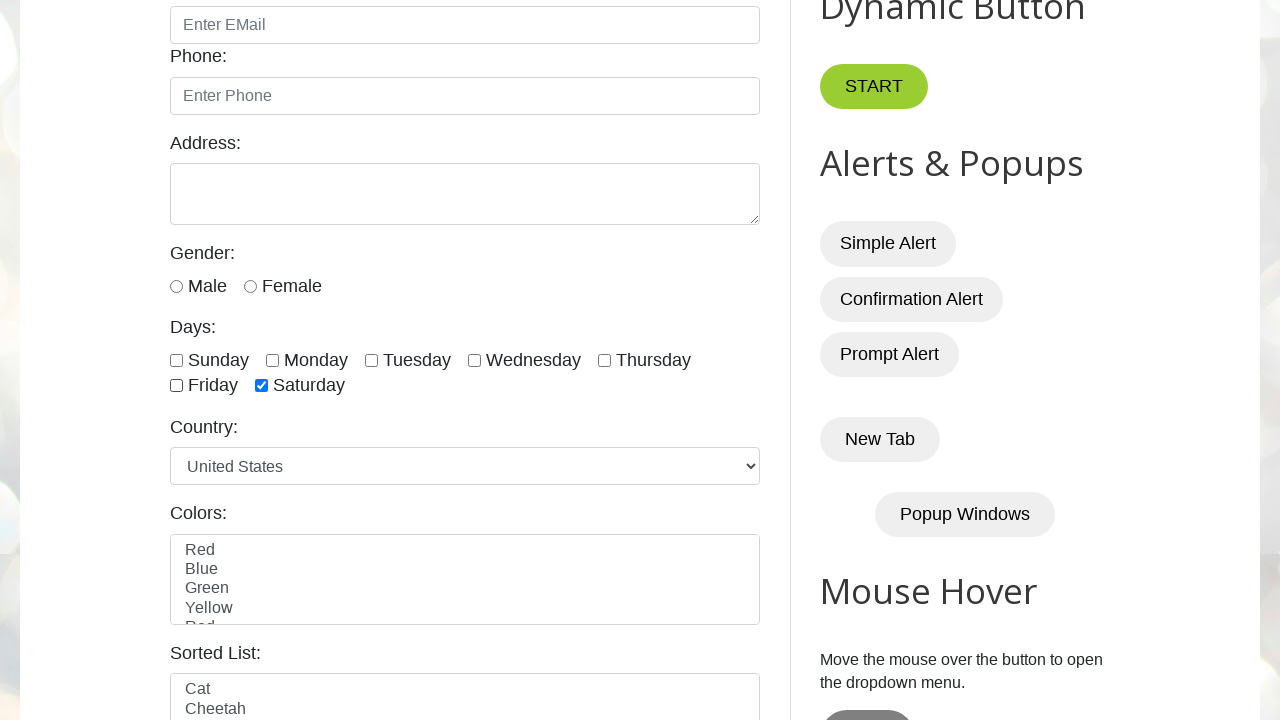

Unchecked day checkbox 7 of 7 at (262, 386) on xpath=//label[contains(text(),'Days:')]/../div//input >> nth=6
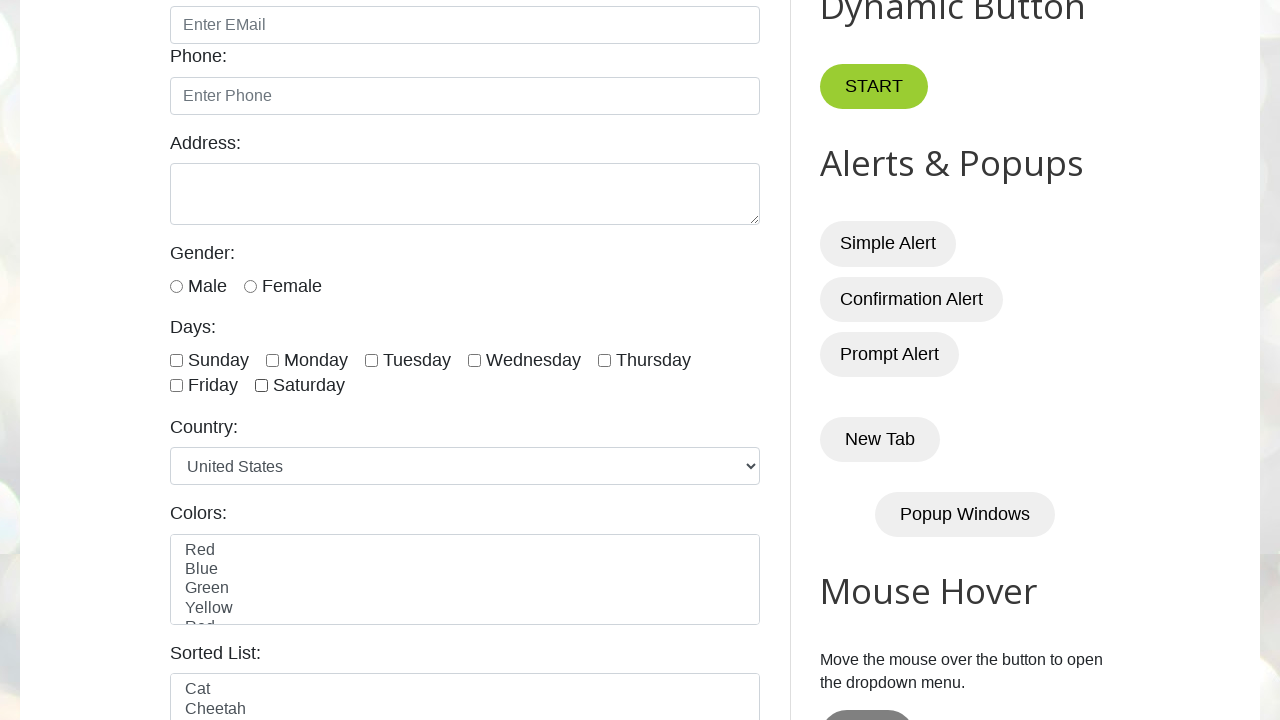

Waited 2 seconds for visual confirmation
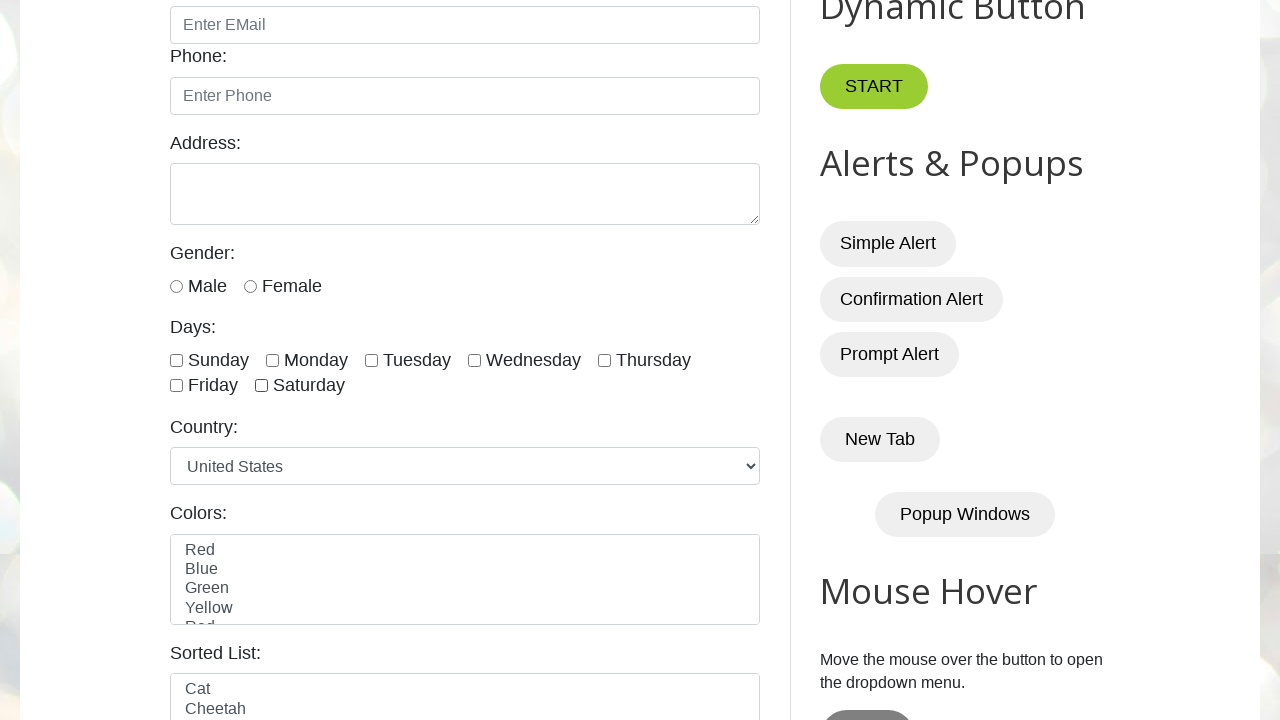

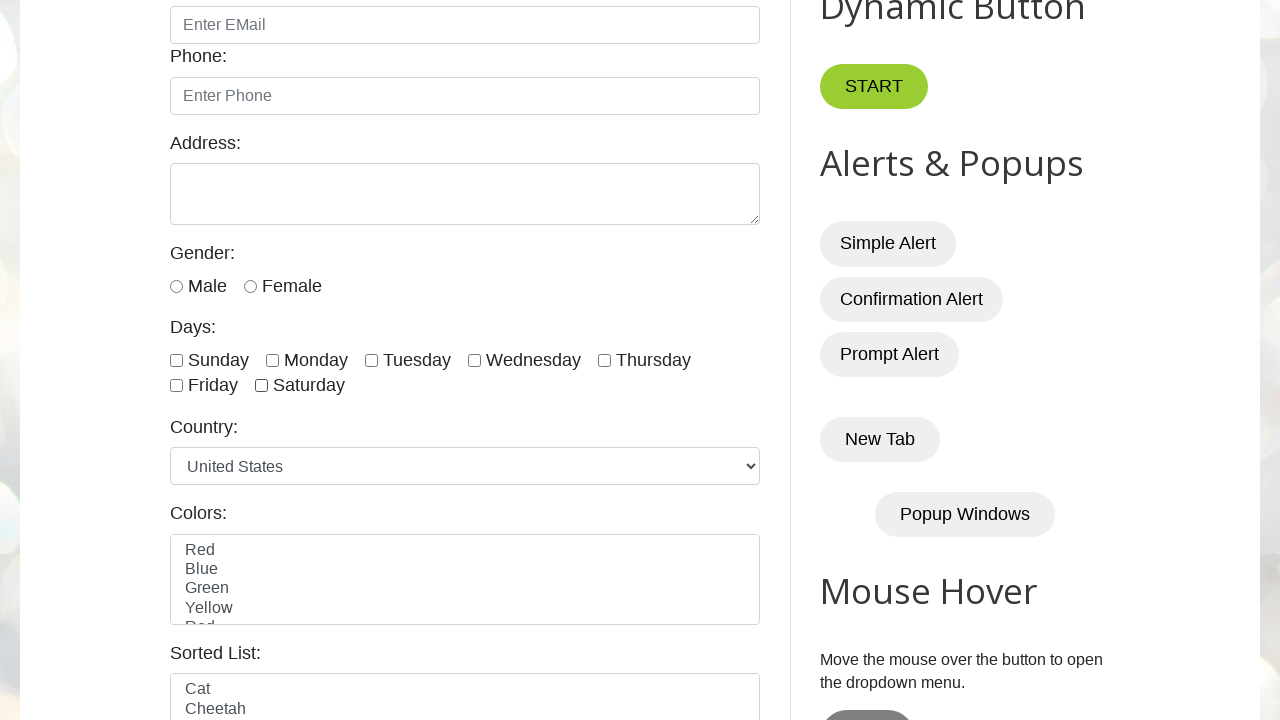